Tests opening a popup window by clicking a link and switching to the new window to get its title

Starting URL: http://omayo.blogspot.com/

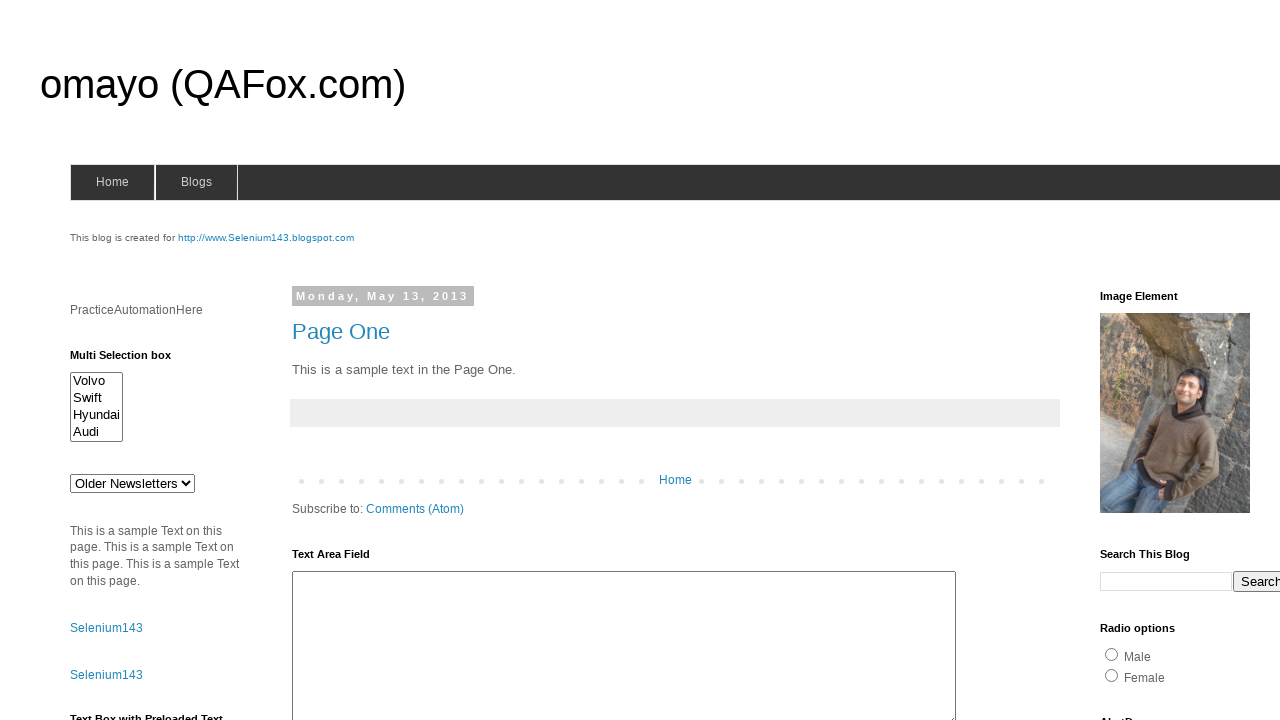

Clicked 'Open a popup window' link at (132, 360) on text=Open a popup window
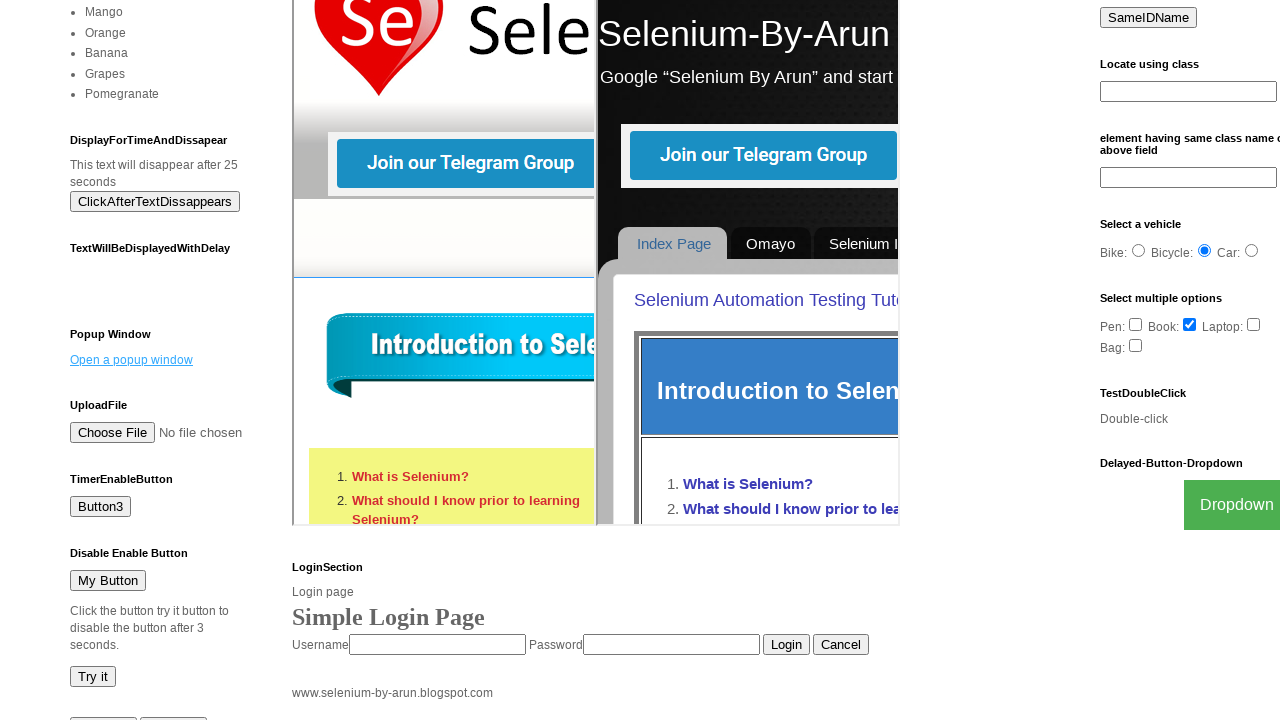

Popup window opened and captured
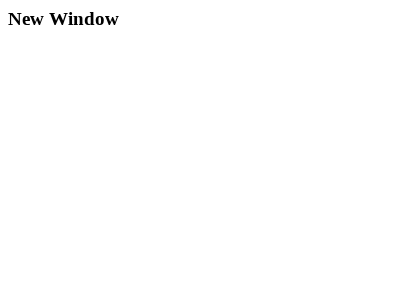

Popup window finished loading
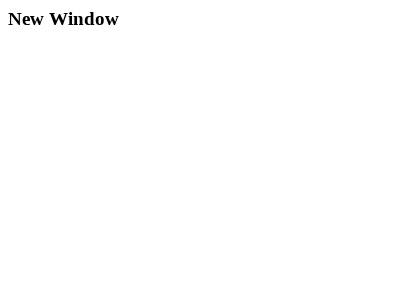

Retrieved popup window title: New Window
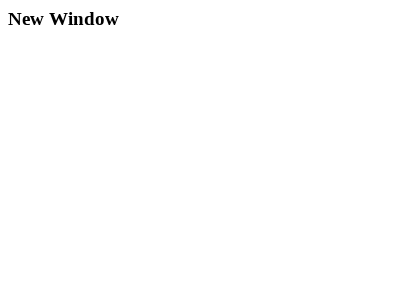

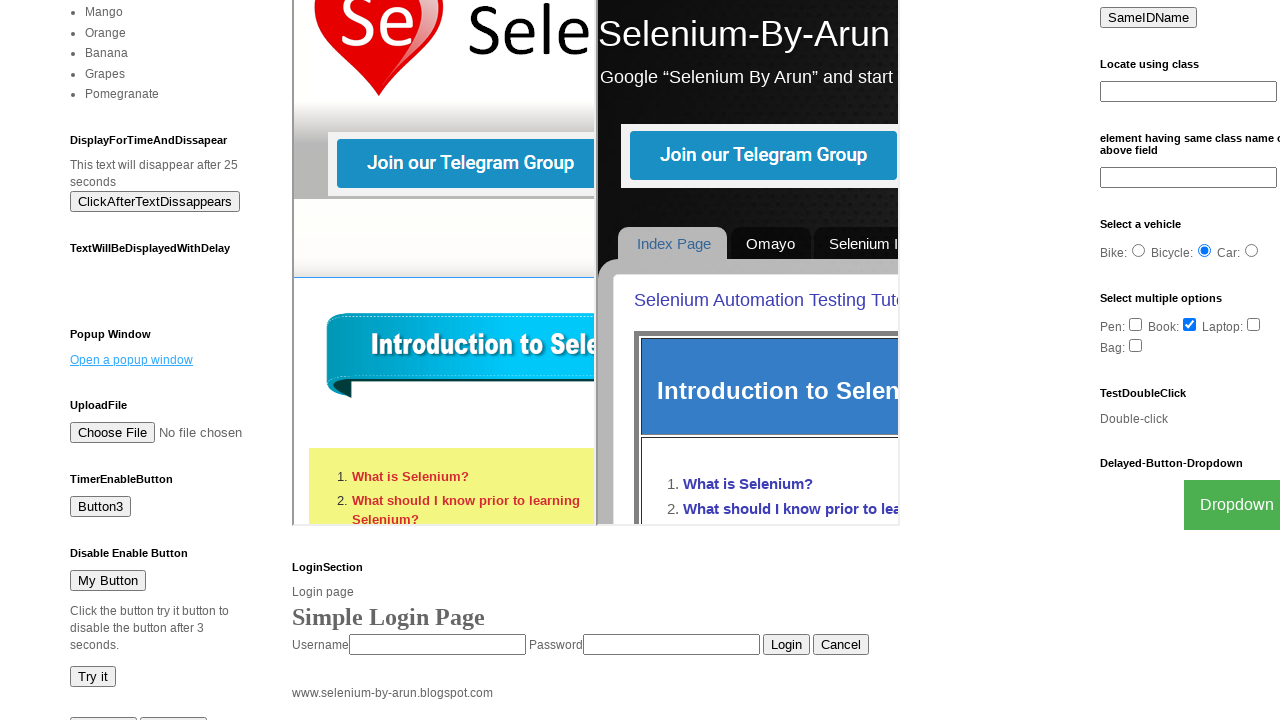